Tests jQuery UI datepicker functionality by clicking on the date input field, navigating through months/years using the next button until reaching April 2026, then selecting day 20.

Starting URL: https://jqueryui.com/datepicker/

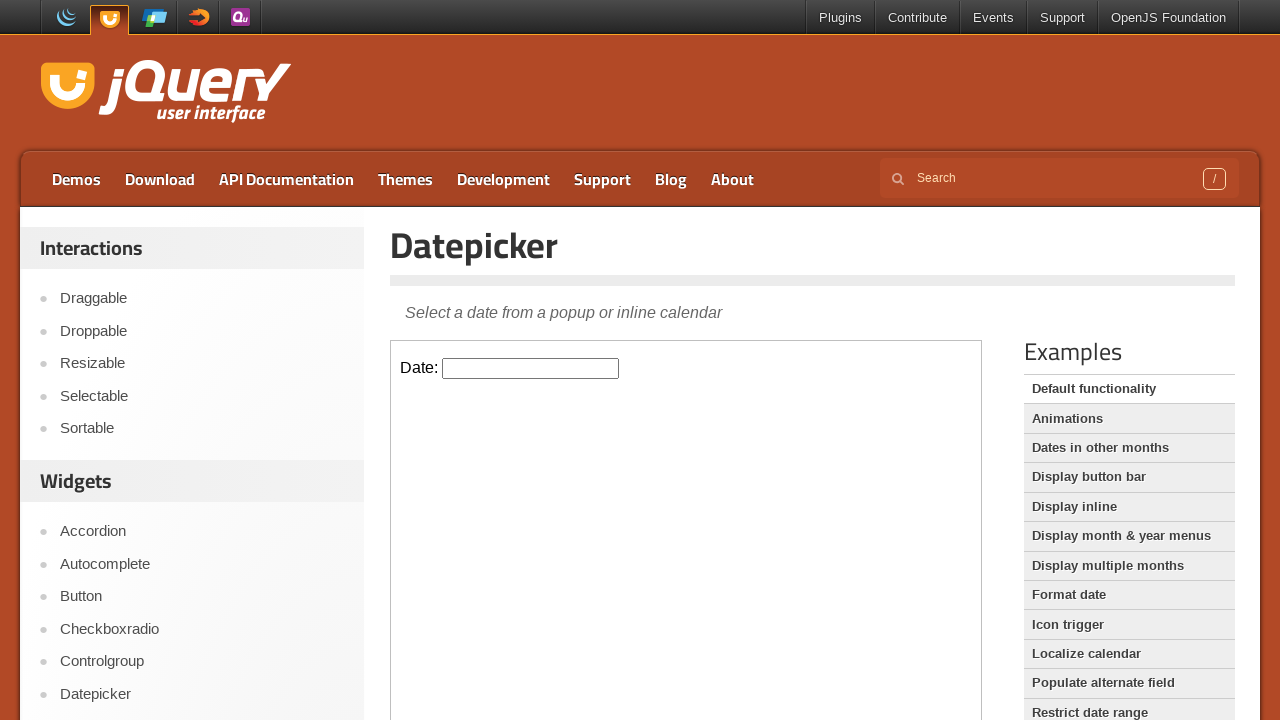

Located iframe containing datepicker
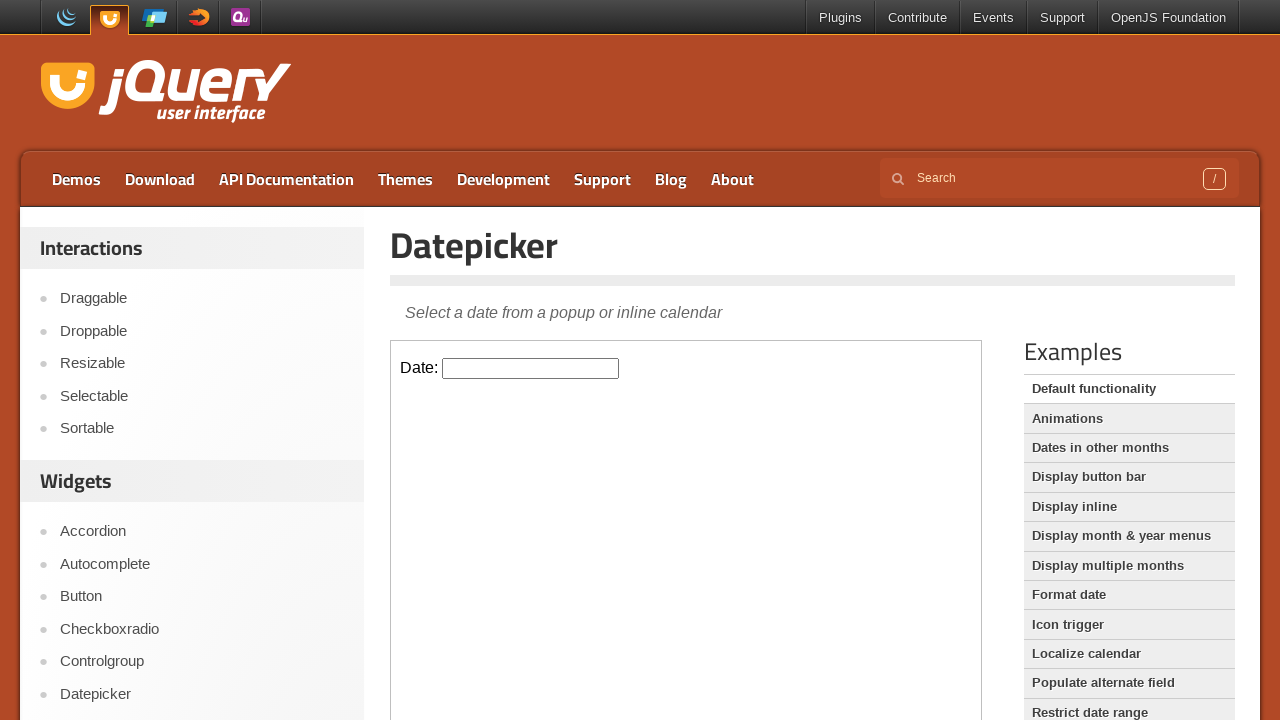

Clicked datepicker input field to open calendar at (531, 368) on iframe >> nth=0 >> internal:control=enter-frame >> input.hasDatepicker
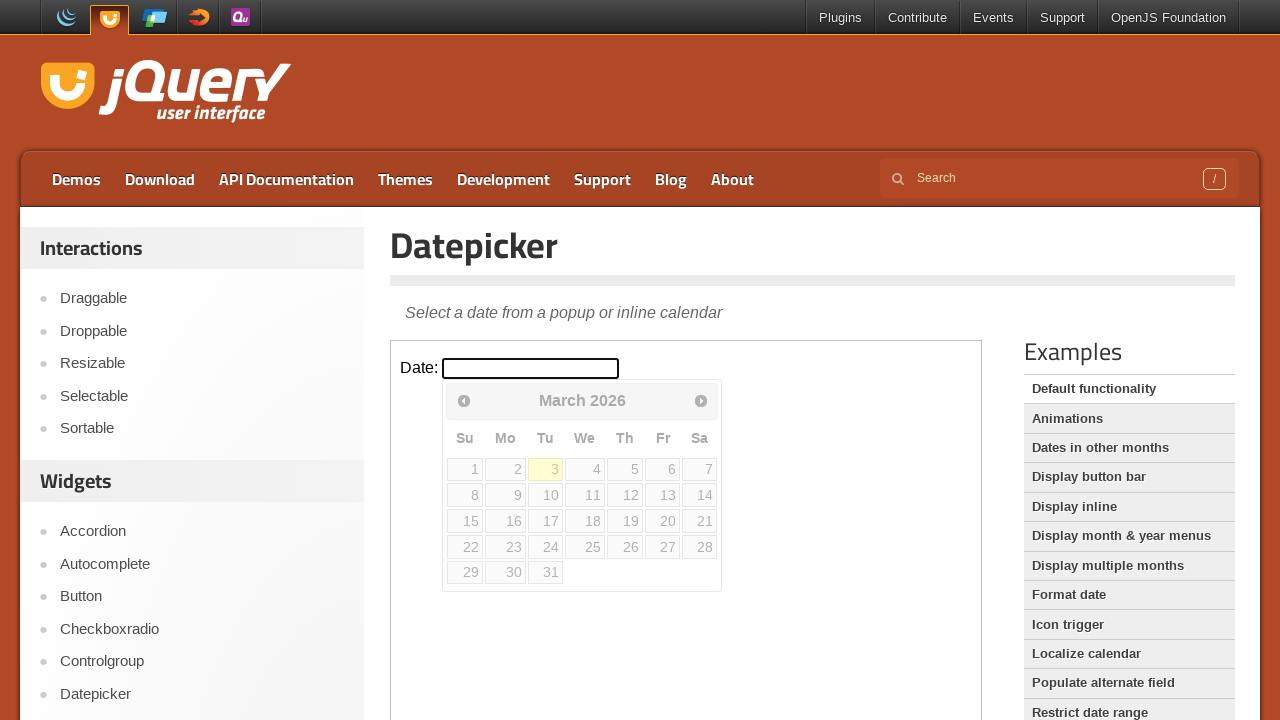

Read current month 'March' and year '2026' from datepicker
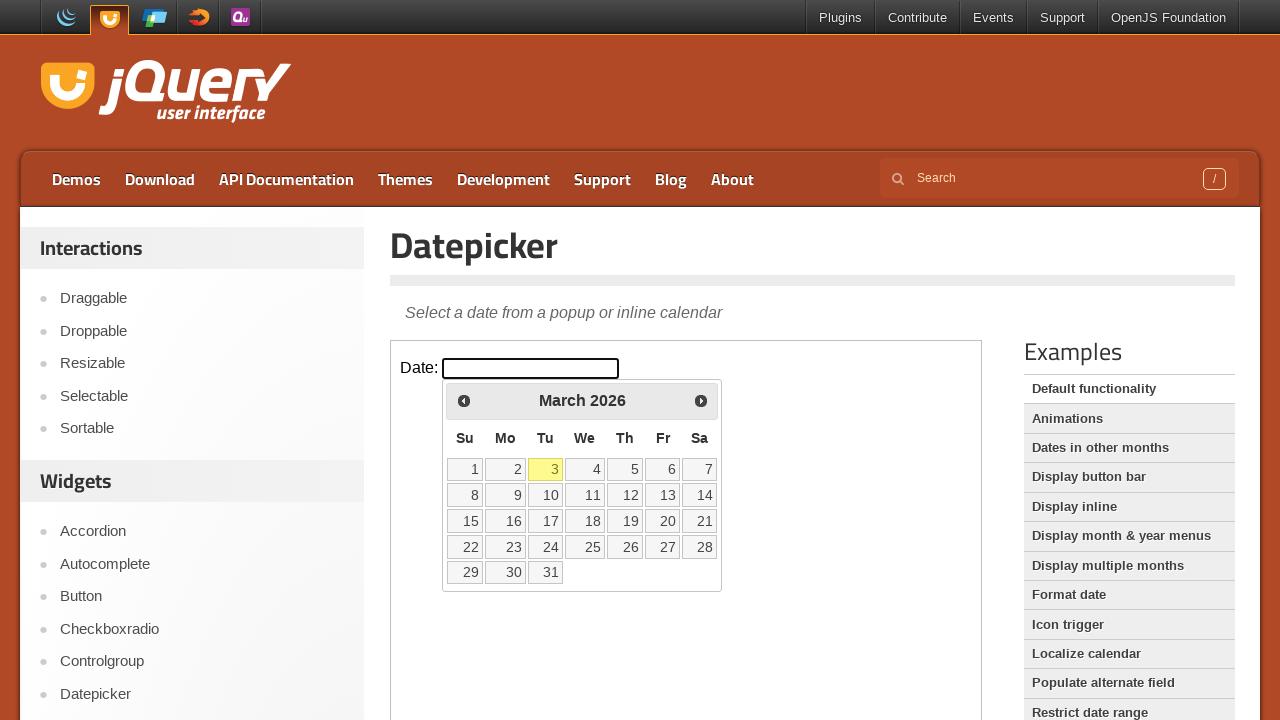

Clicked next month navigation button at (701, 400) on iframe >> nth=0 >> internal:control=enter-frame >> span.ui-icon-circle-triangle-
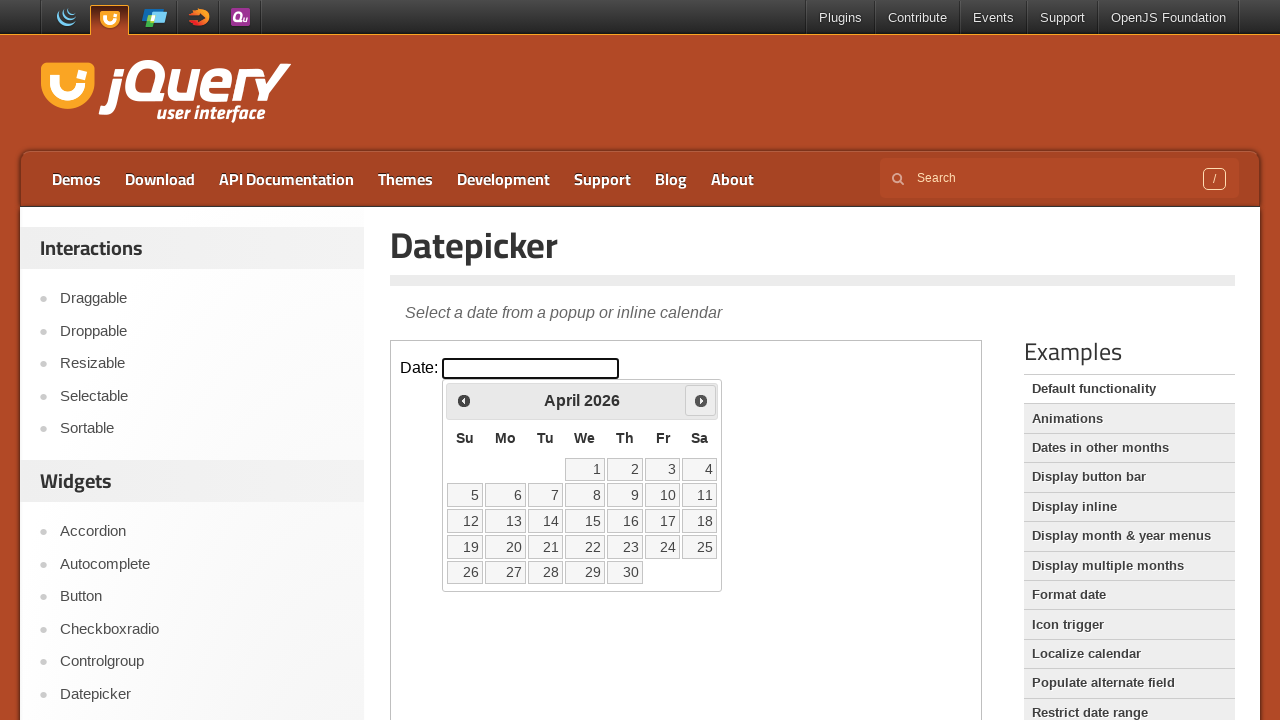

Waited 200ms for calendar to update
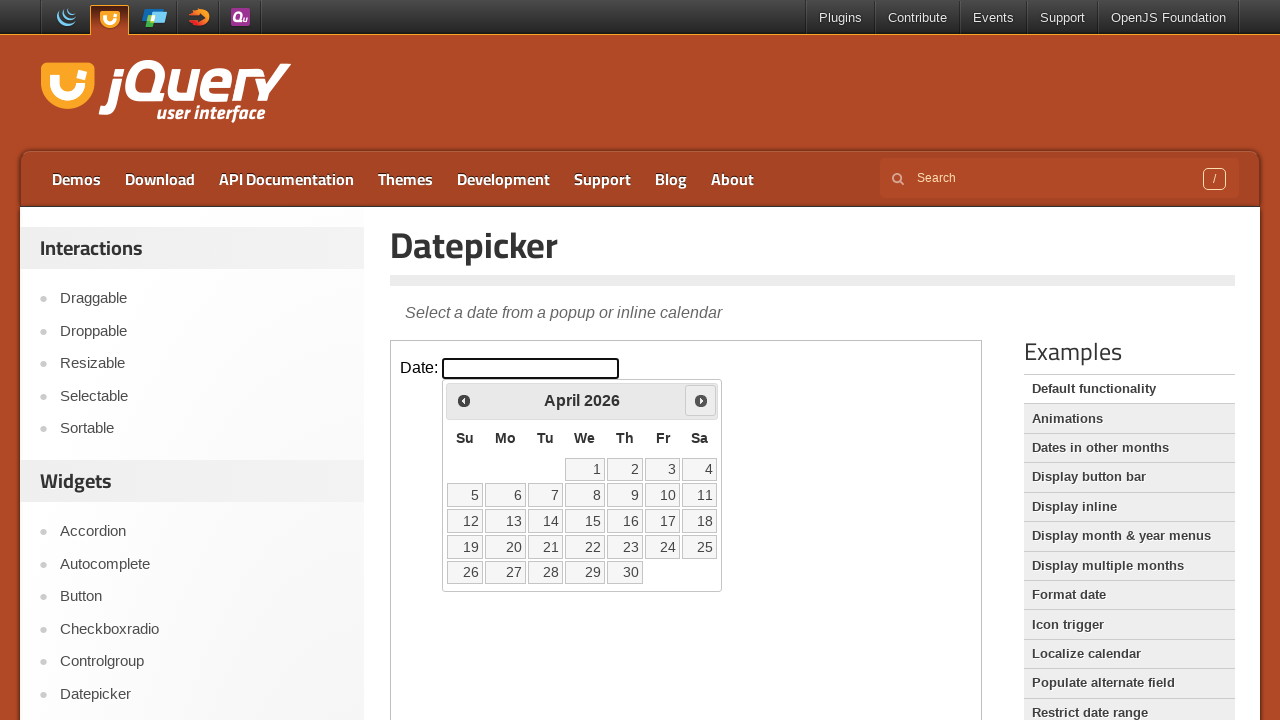

Read current month 'April' and year '2026' from datepicker
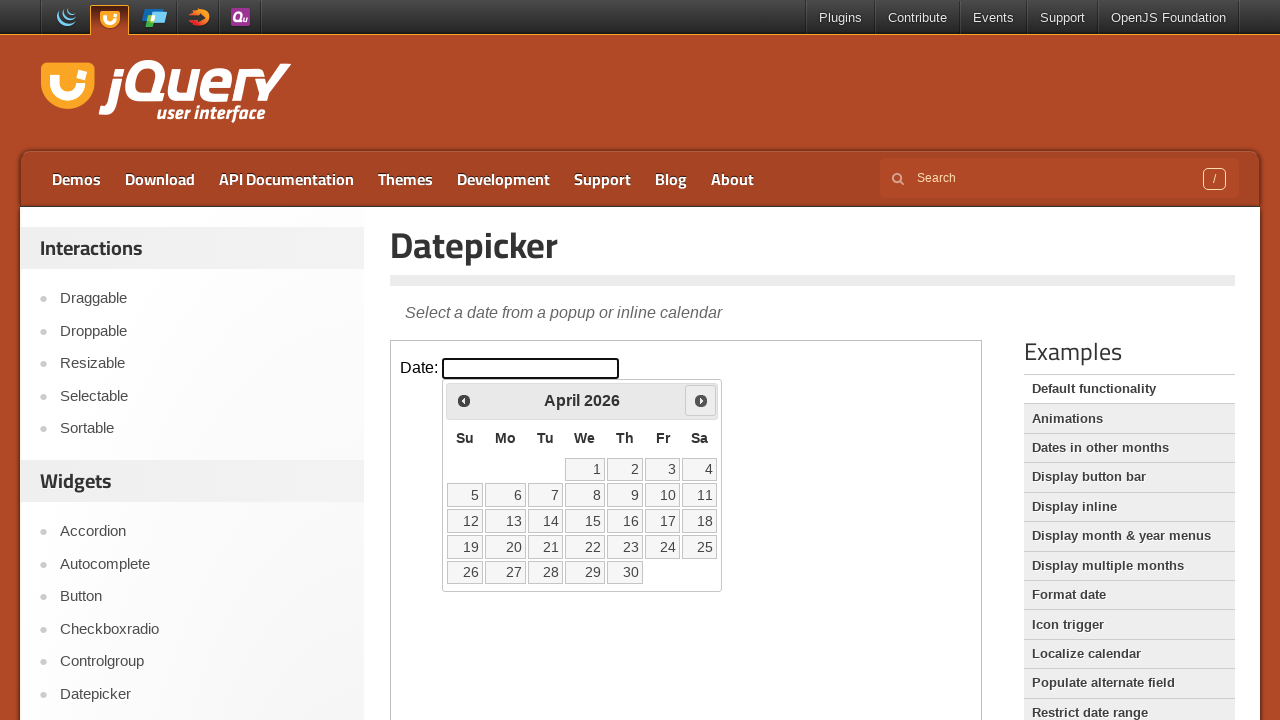

Reached target date: April 2026
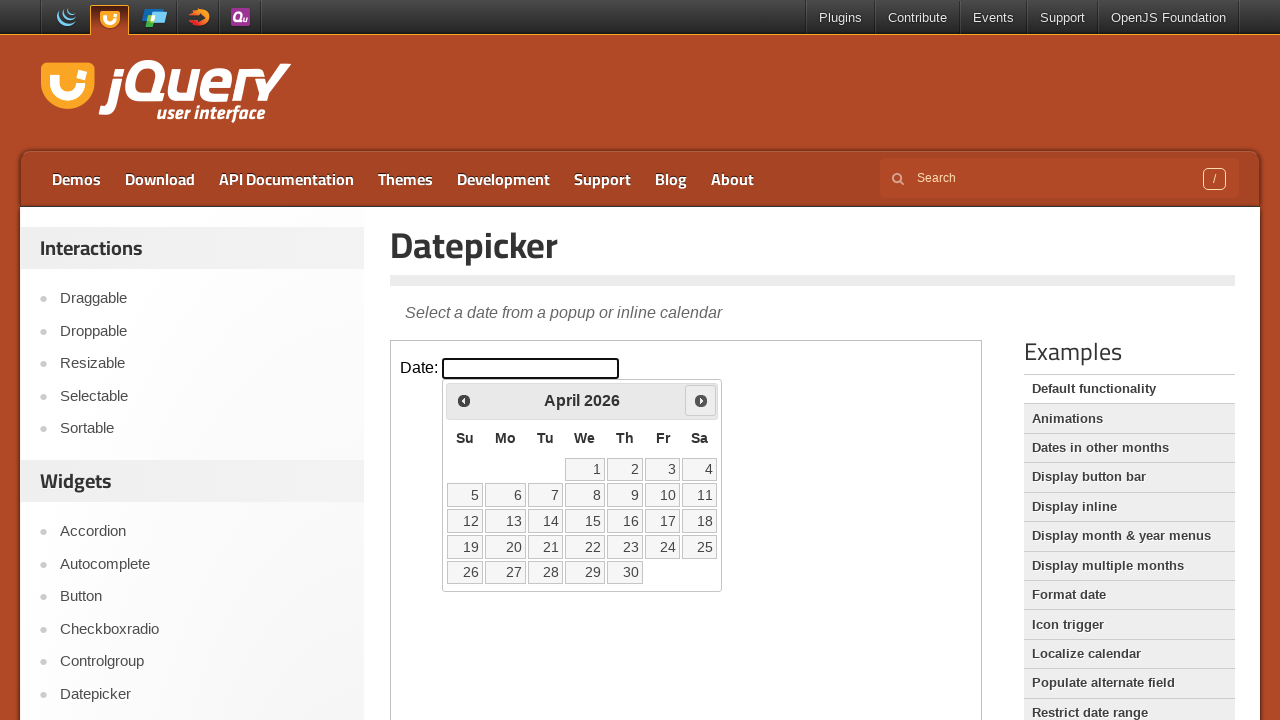

Clicked day 20 in the calendar at (506, 547) on iframe >> nth=0 >> internal:control=enter-frame >> table.ui-datepicker-calendar 
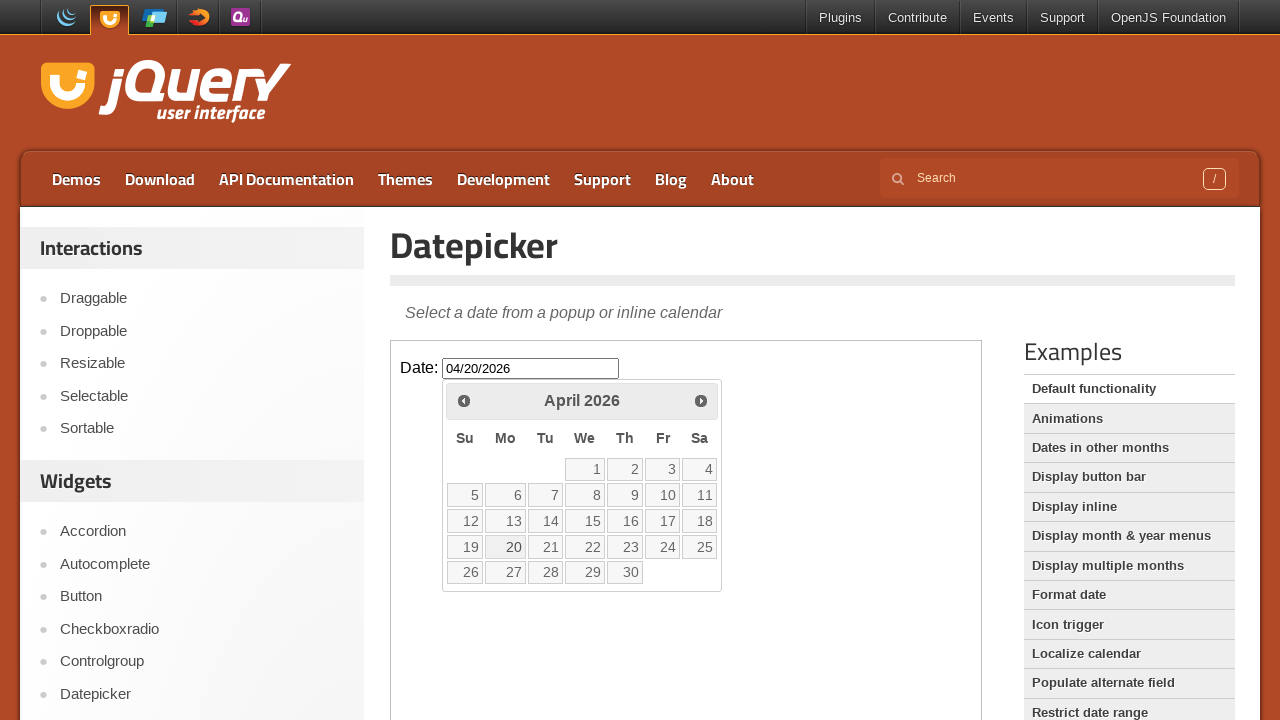

Waited 1000ms to verify date selection
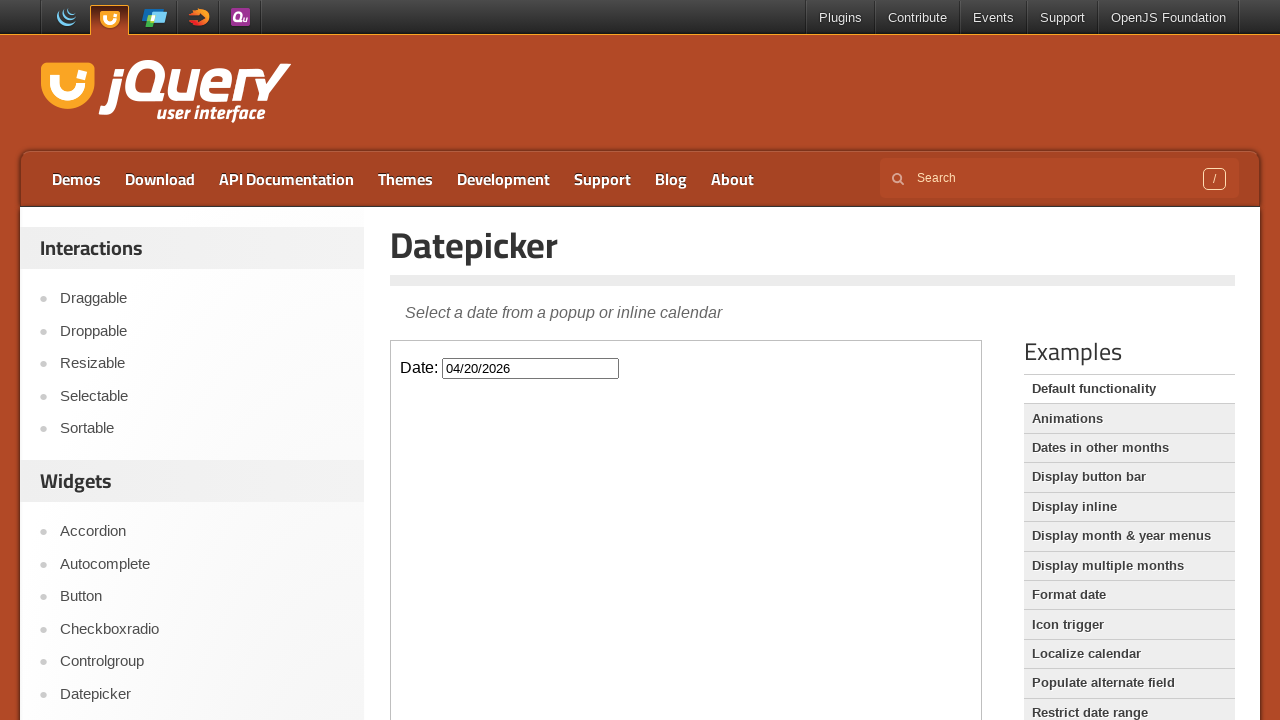

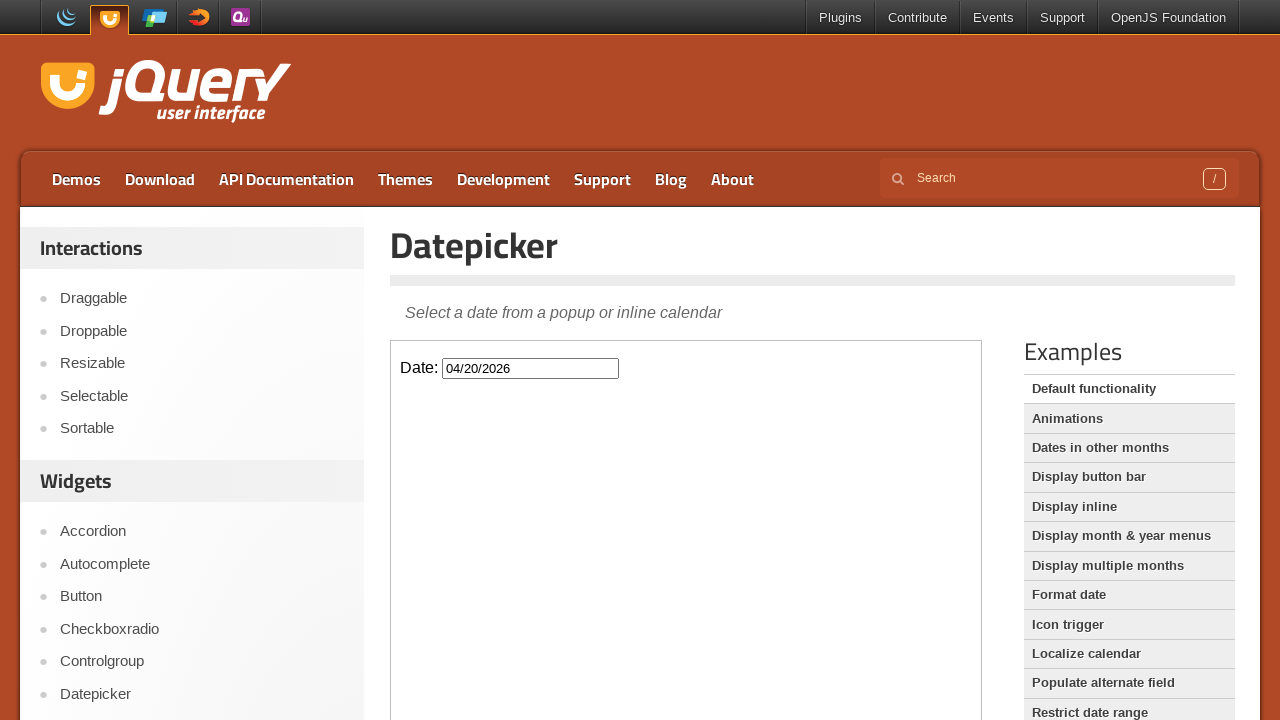